Navigates to CoinMarketCap homepage and verifies that the cryptocurrency data table loads with coin information including names and prices.

Starting URL: https://coinmarketcap.com/

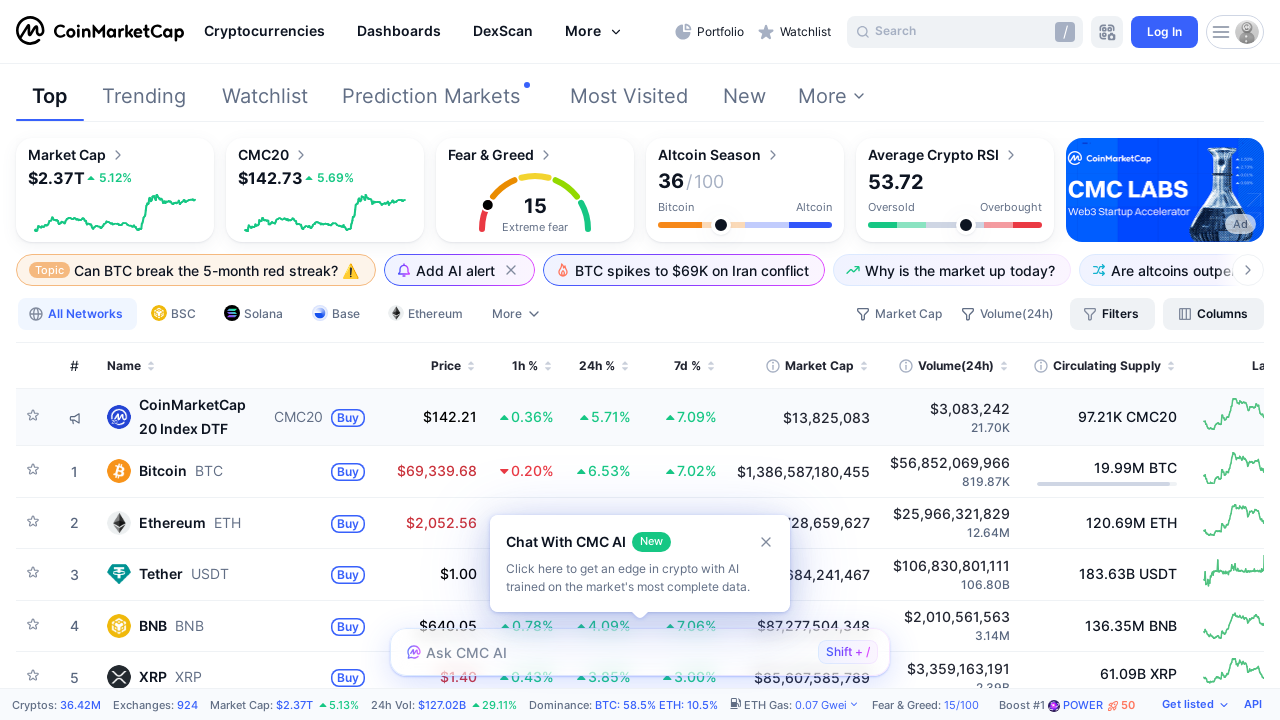

Cryptocurrency table rows loaded on CoinMarketCap homepage
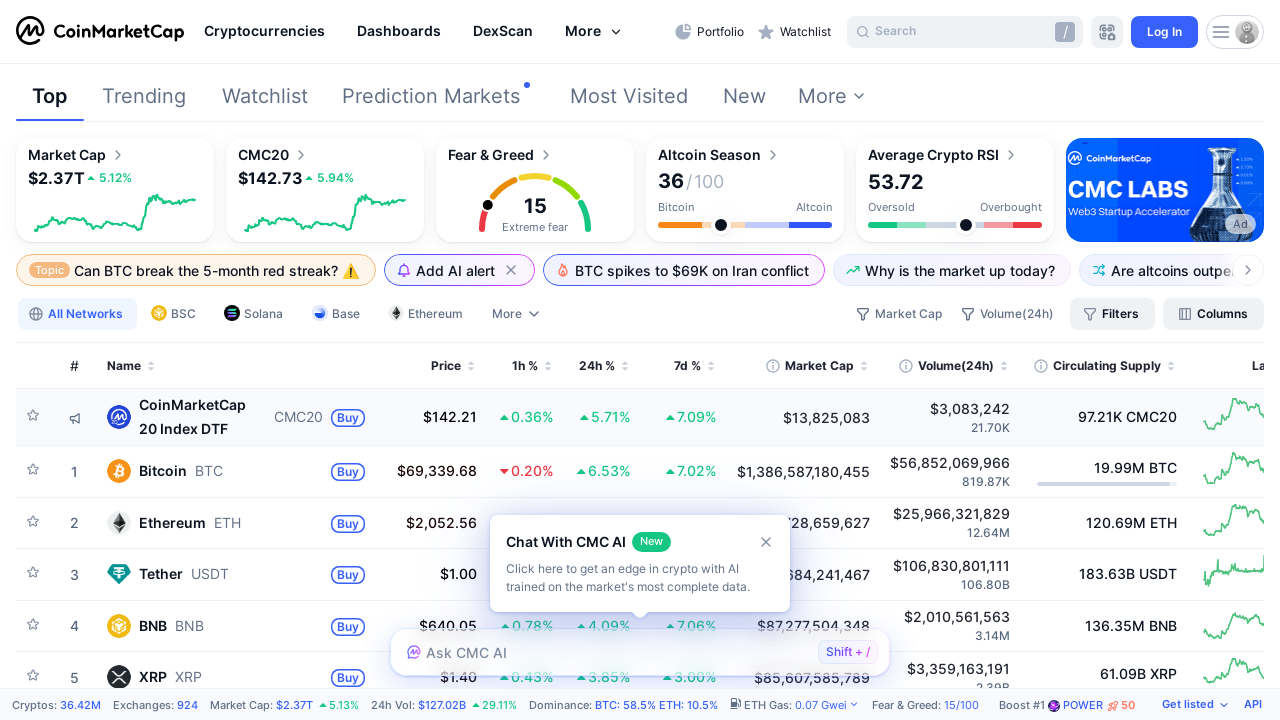

Retrieved first 10 cryptocurrency rows from table
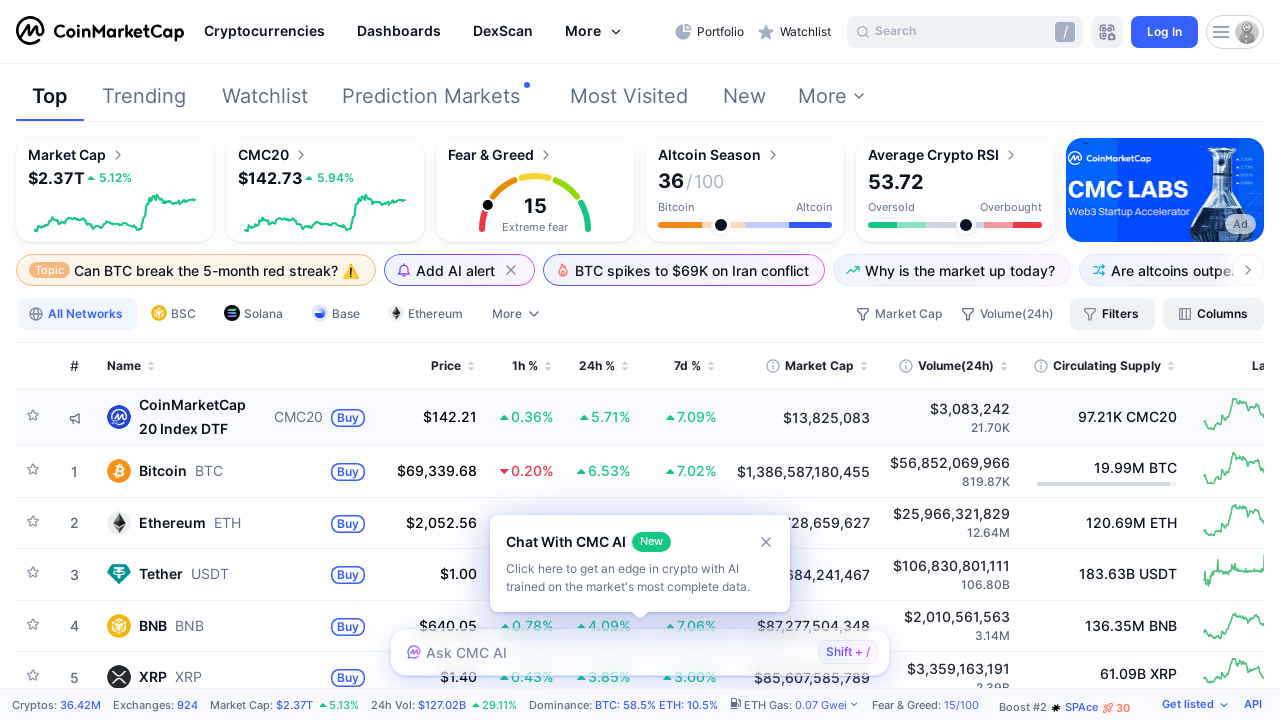

Verified that at least one cryptocurrency row loaded (assertion passed)
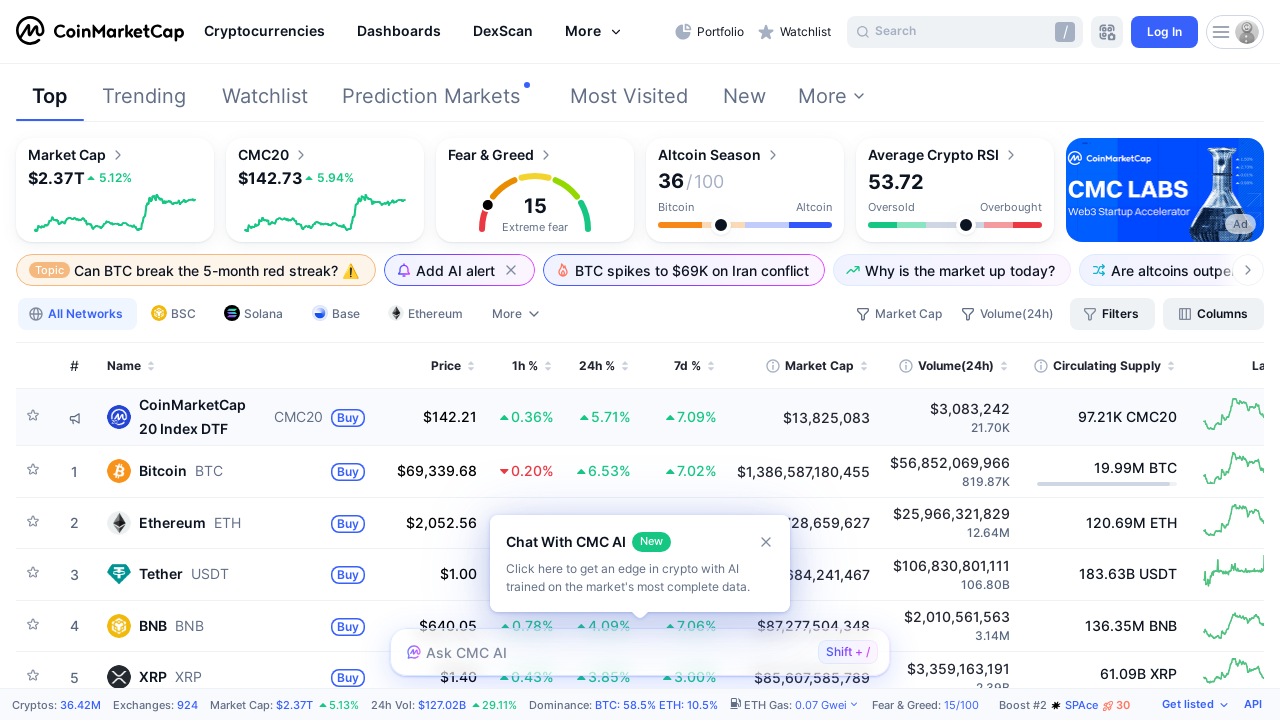

Coin name elements are visible in table
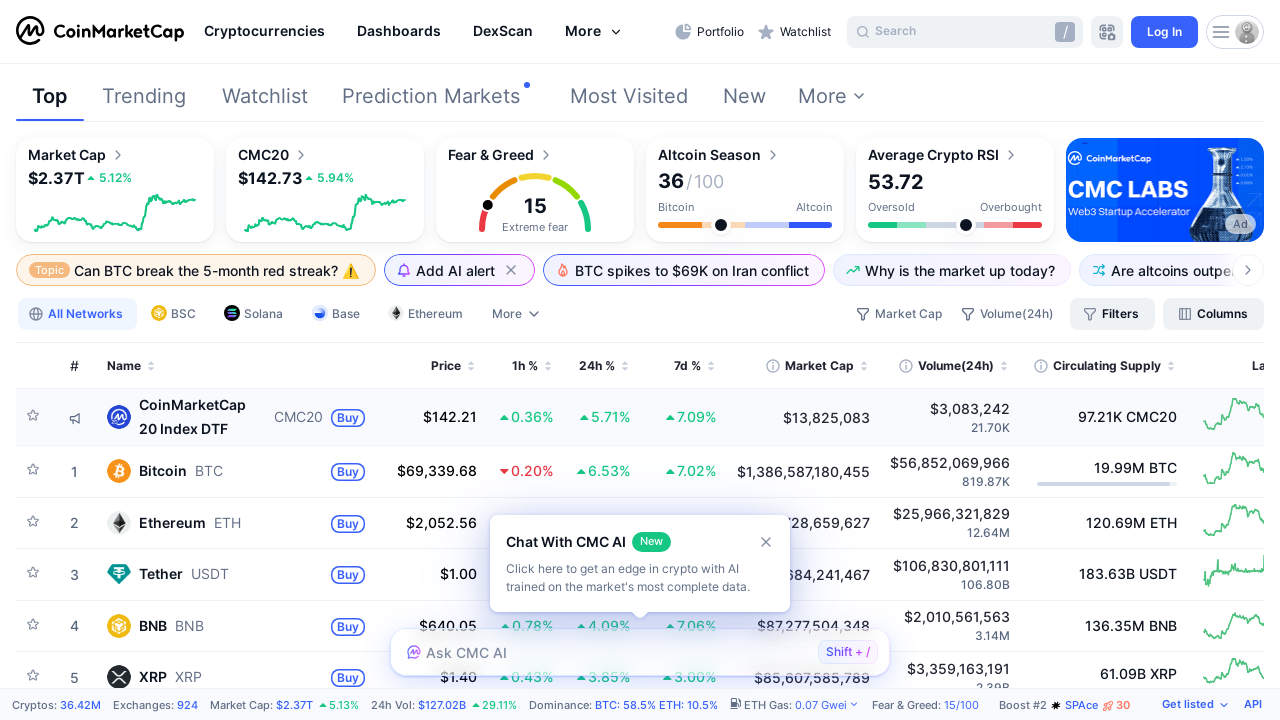

Coin price elements are visible in table
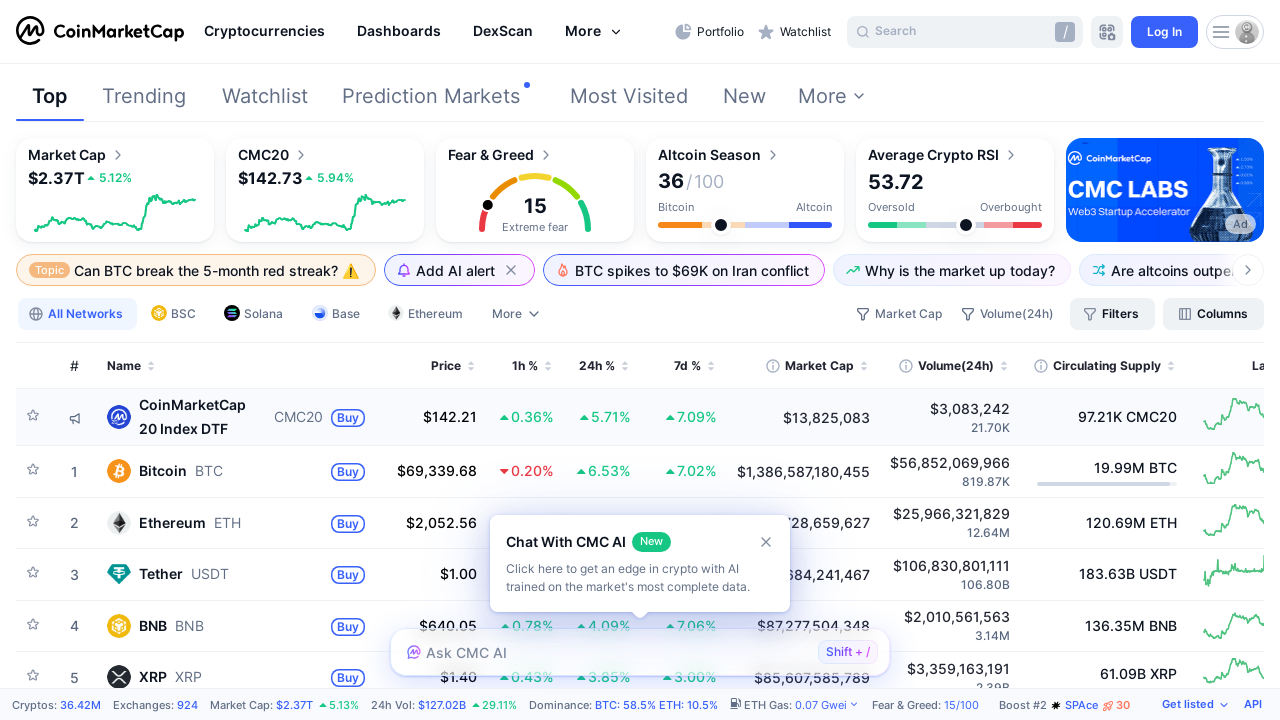

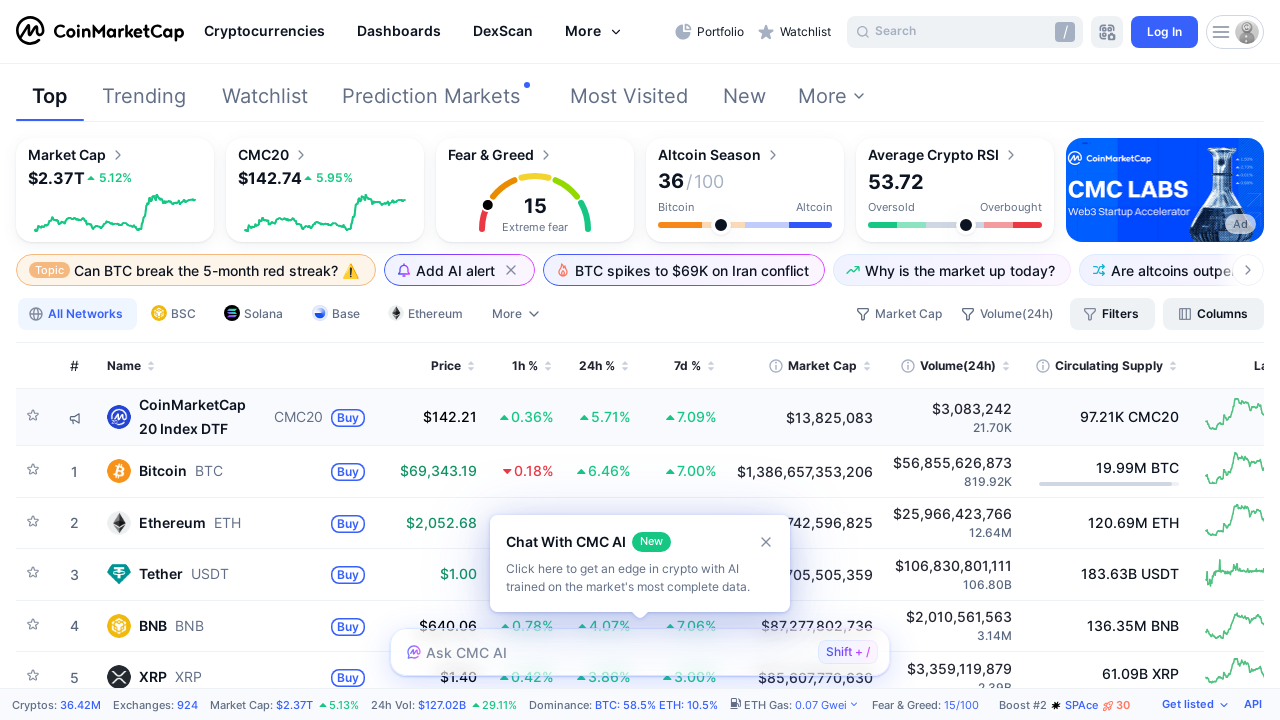